Navigates to a page with an encrypted link, clicks on a link identified by a calculated text value, then fills out and submits a form on the resulting page

Starting URL: http://suninjuly.github.io/find_link_text

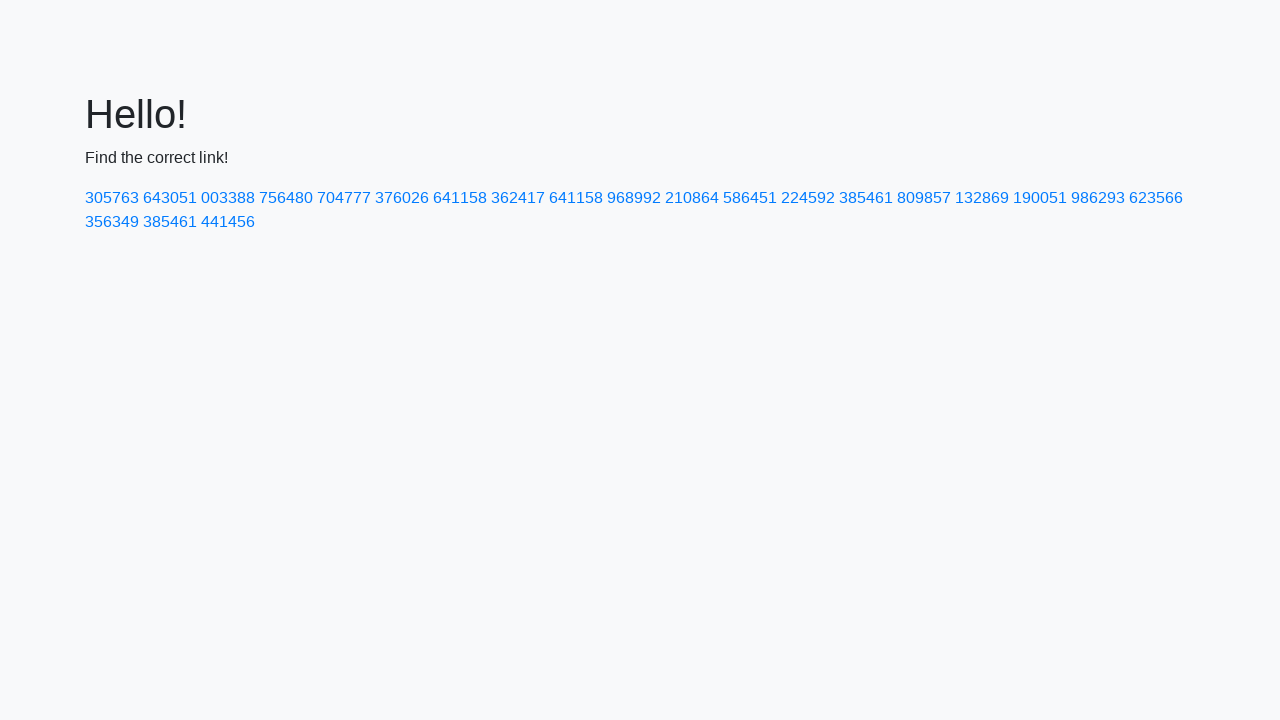

Clicked link with calculated text '224592' at (808, 198) on a:has-text('224592')
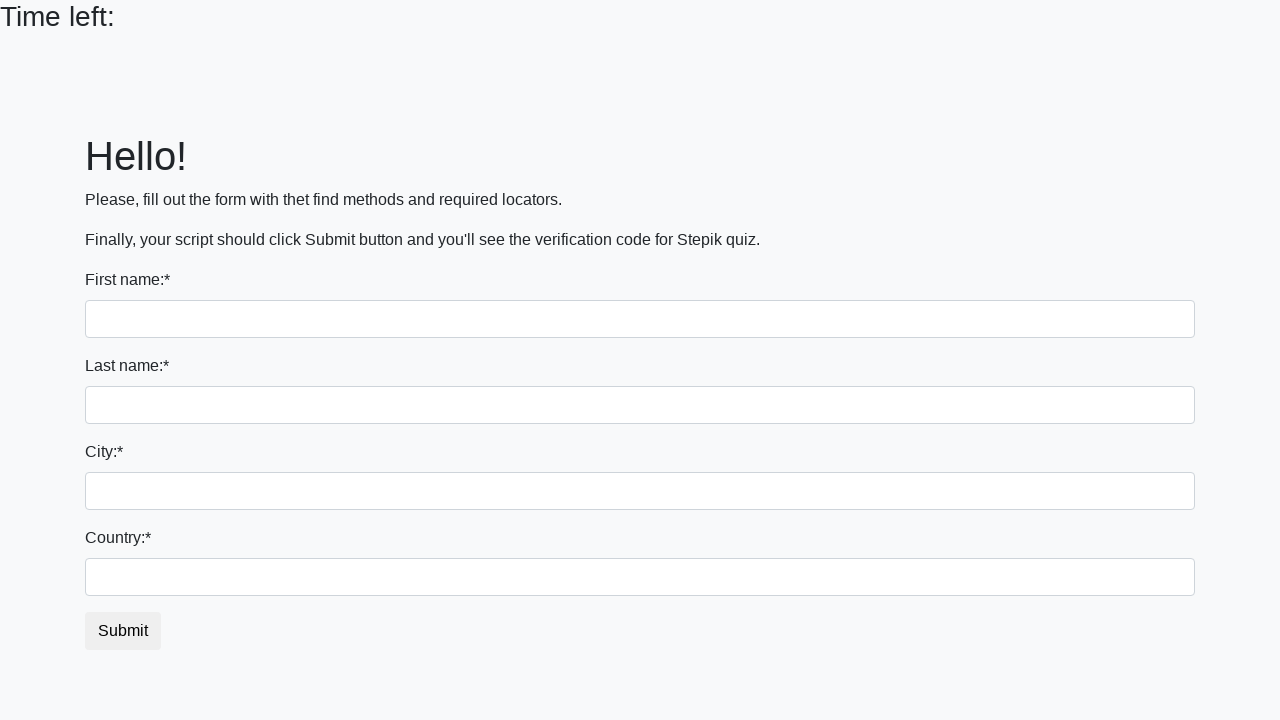

Filled first name field with 'Ivan' on input:first-of-type
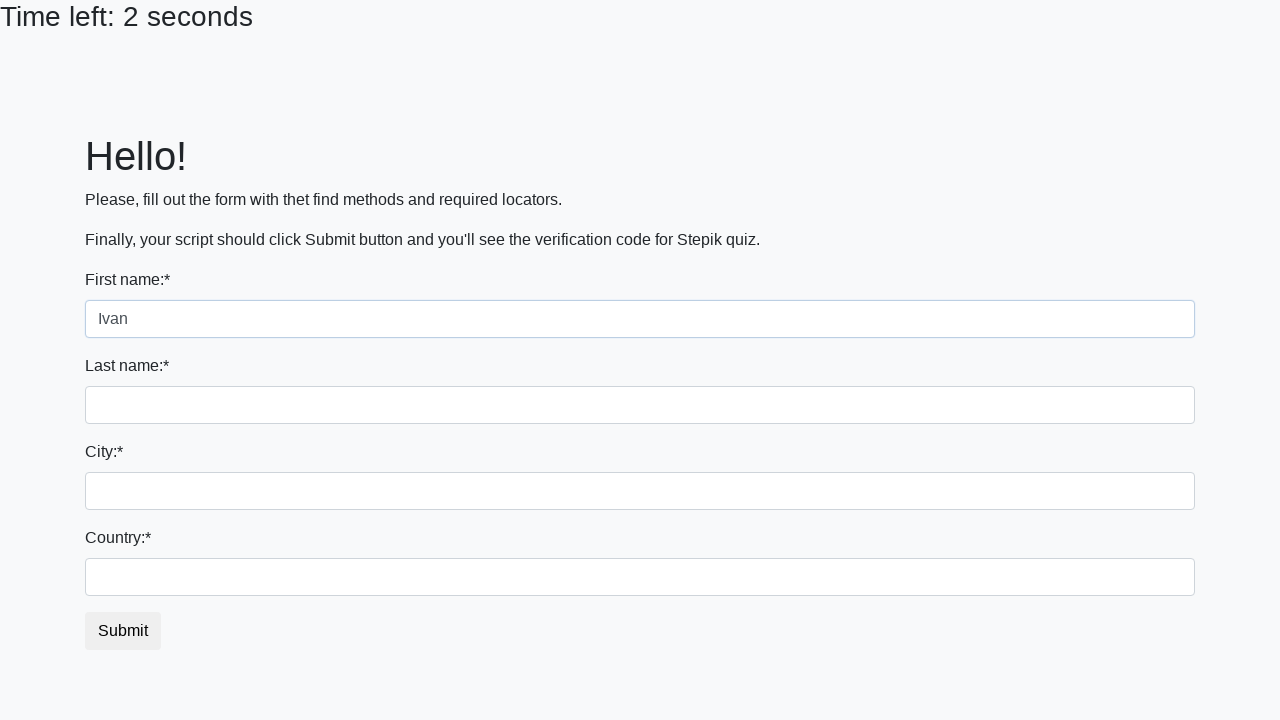

Filled last name field with 'Petrov' on input[name='last_name']
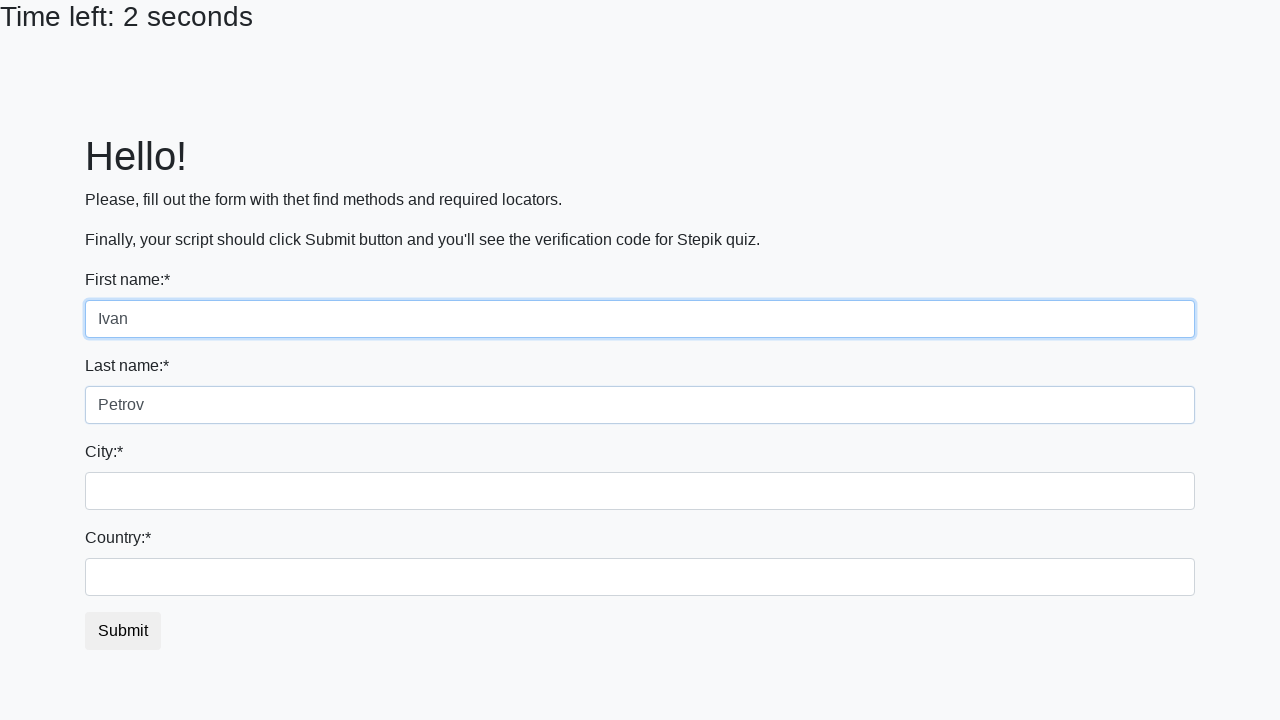

Filled city field with 'Smolensk' on input.city
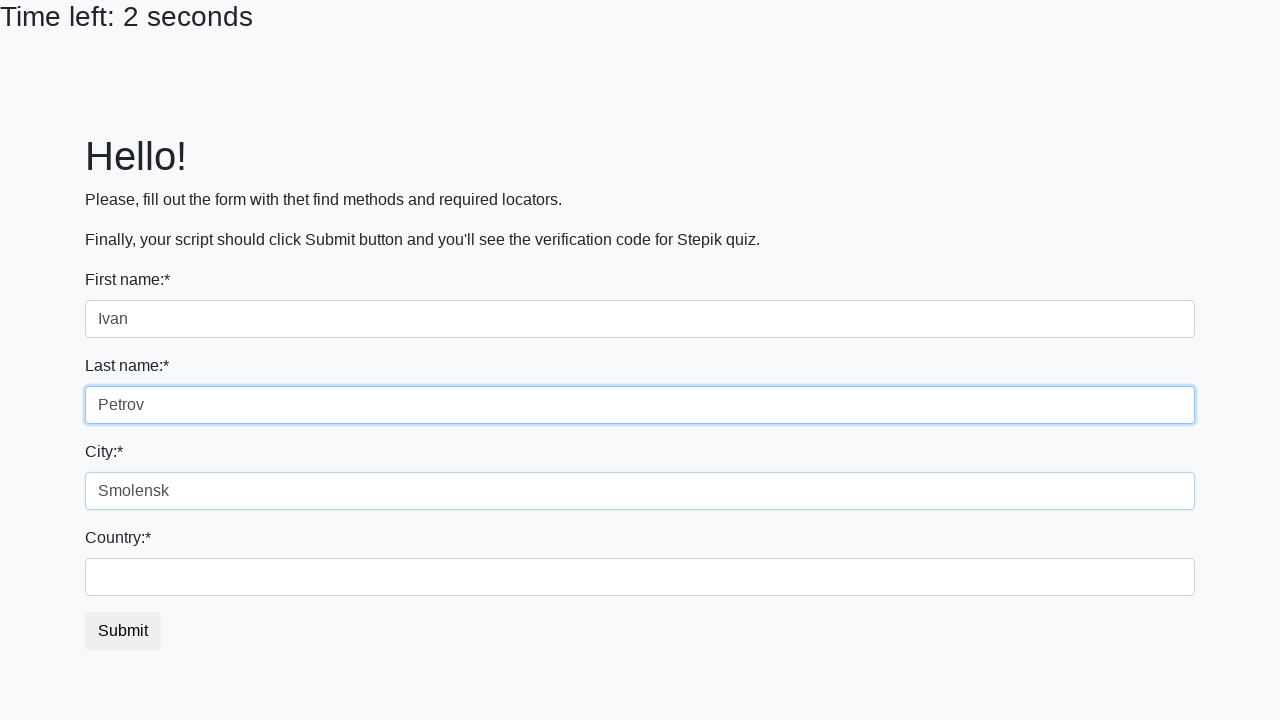

Filled country field with 'Russia' on #country
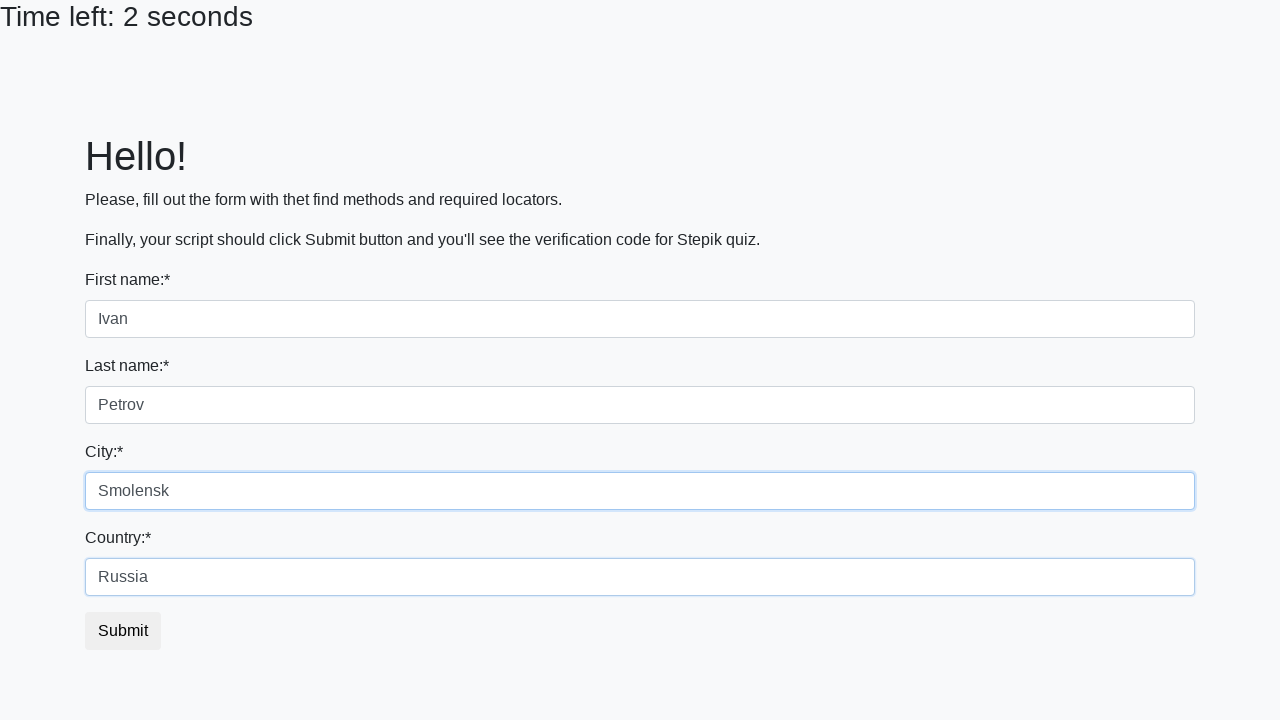

Clicked submit button to submit form at (123, 631) on button.btn
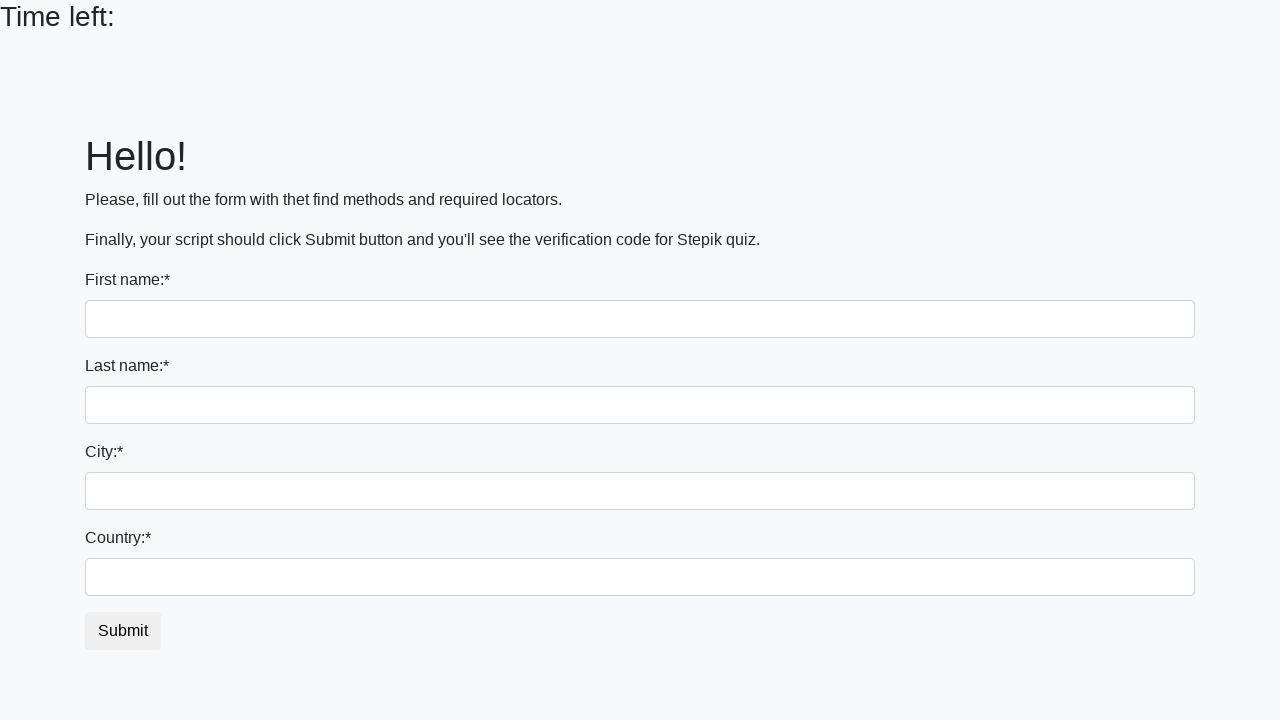

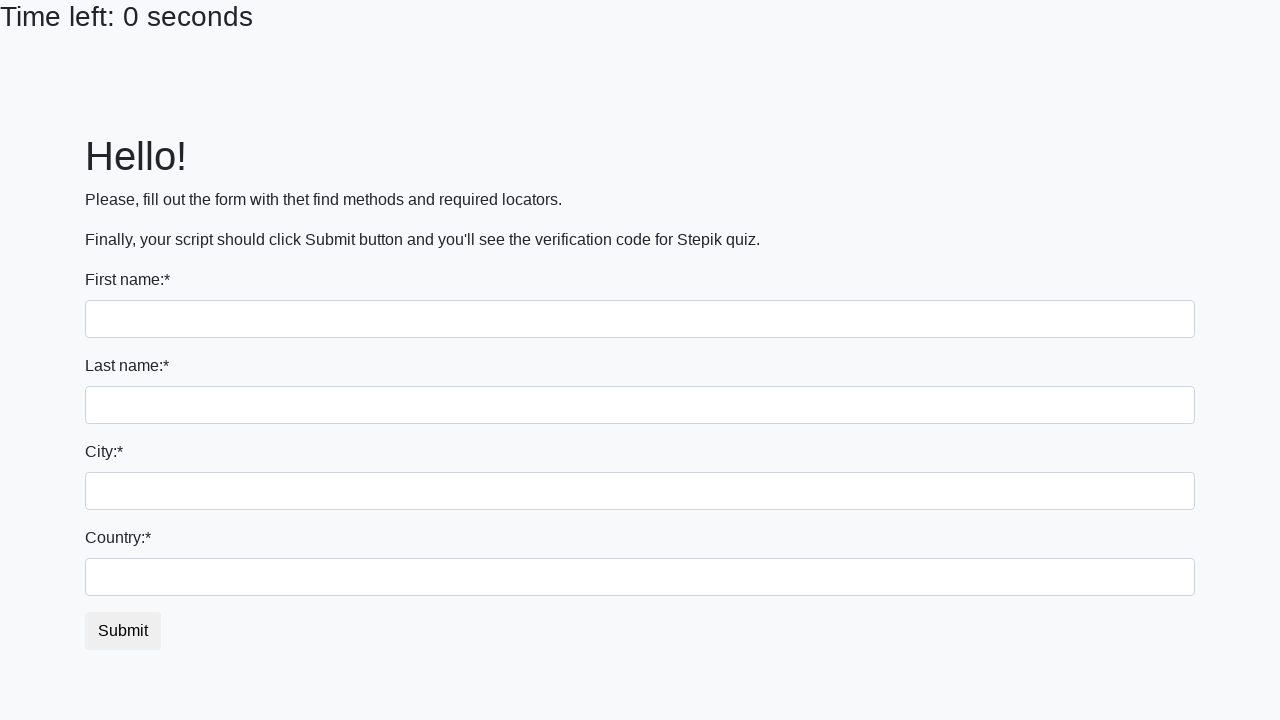